Tests form filling functionality on Selenium's official test page by entering text, selecting dropdown options, and submitting the form

Starting URL: http://selenium.dev/selenium/web/web-form.html

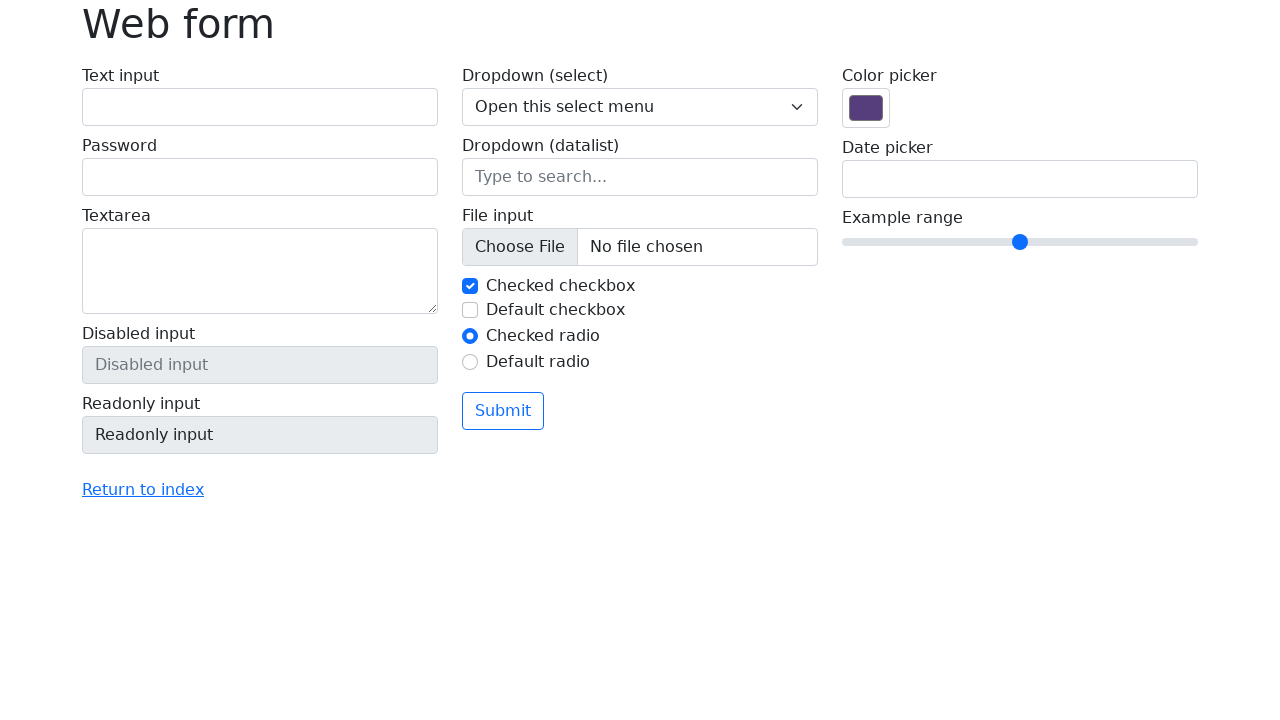

Navigated to Selenium test form page
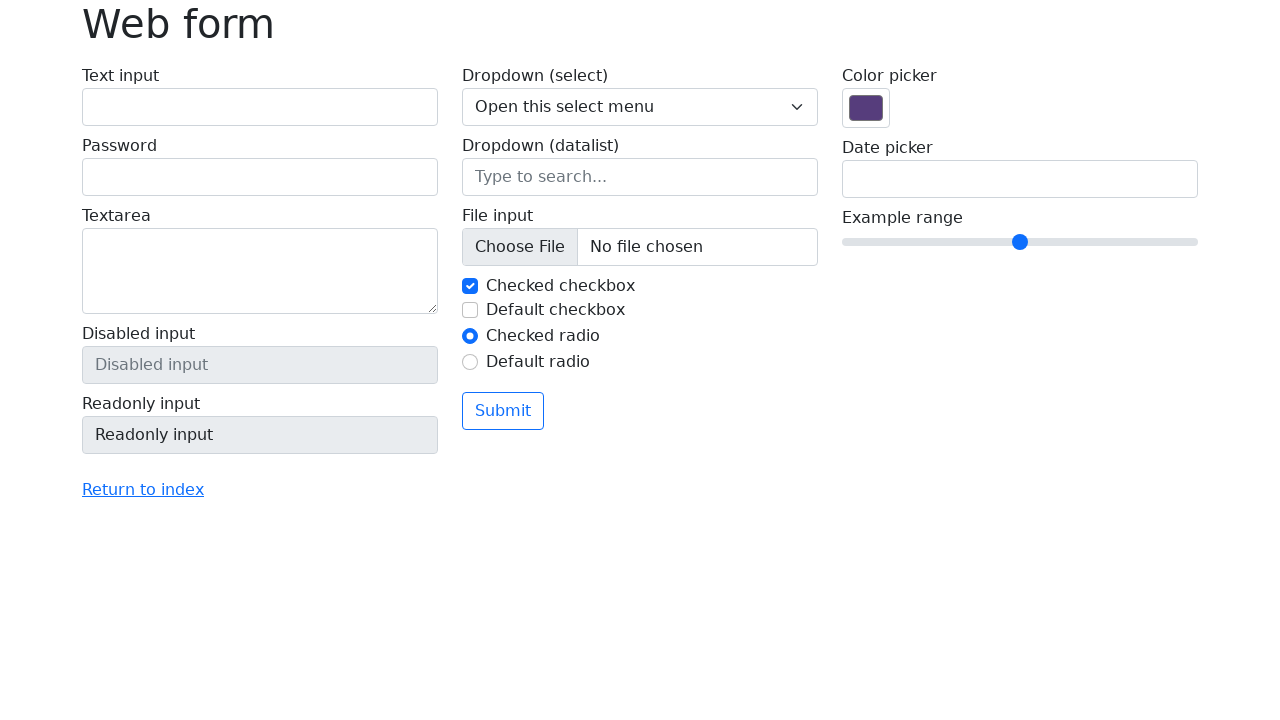

Filled text input field with 'Selenium' on input[name='my-text']
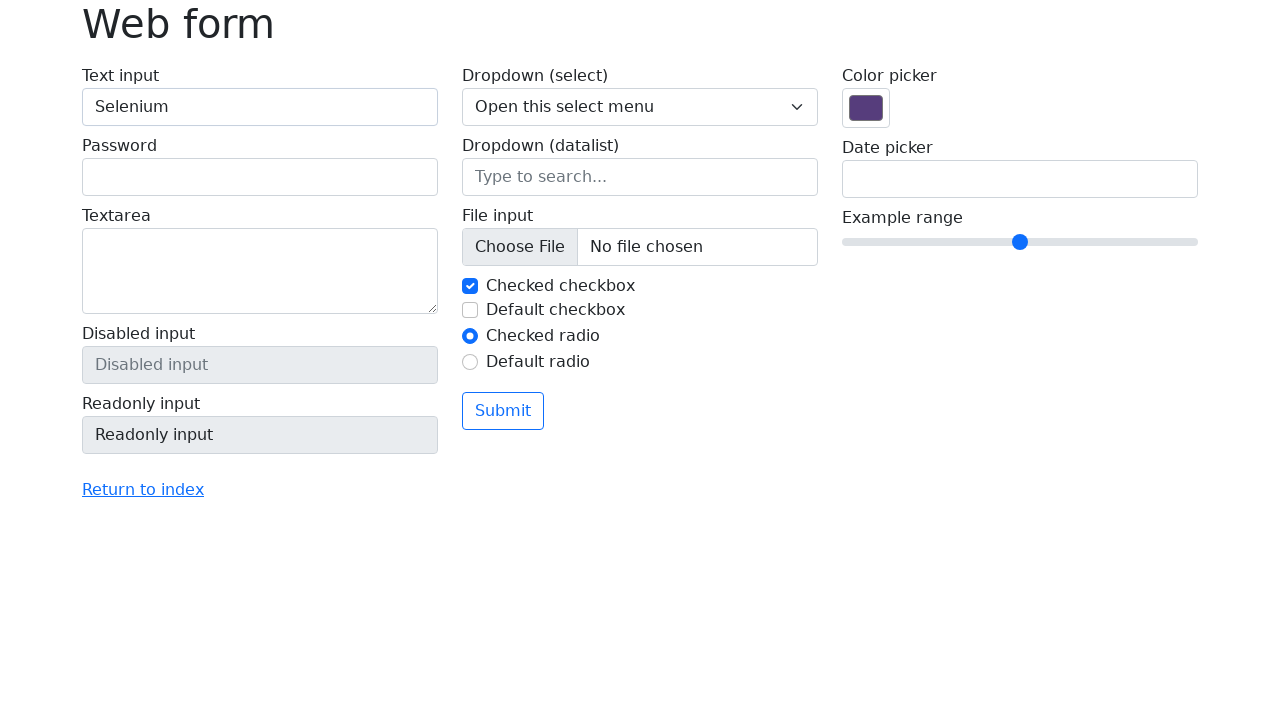

Filled textarea with 'OOOOXXXX' on textarea
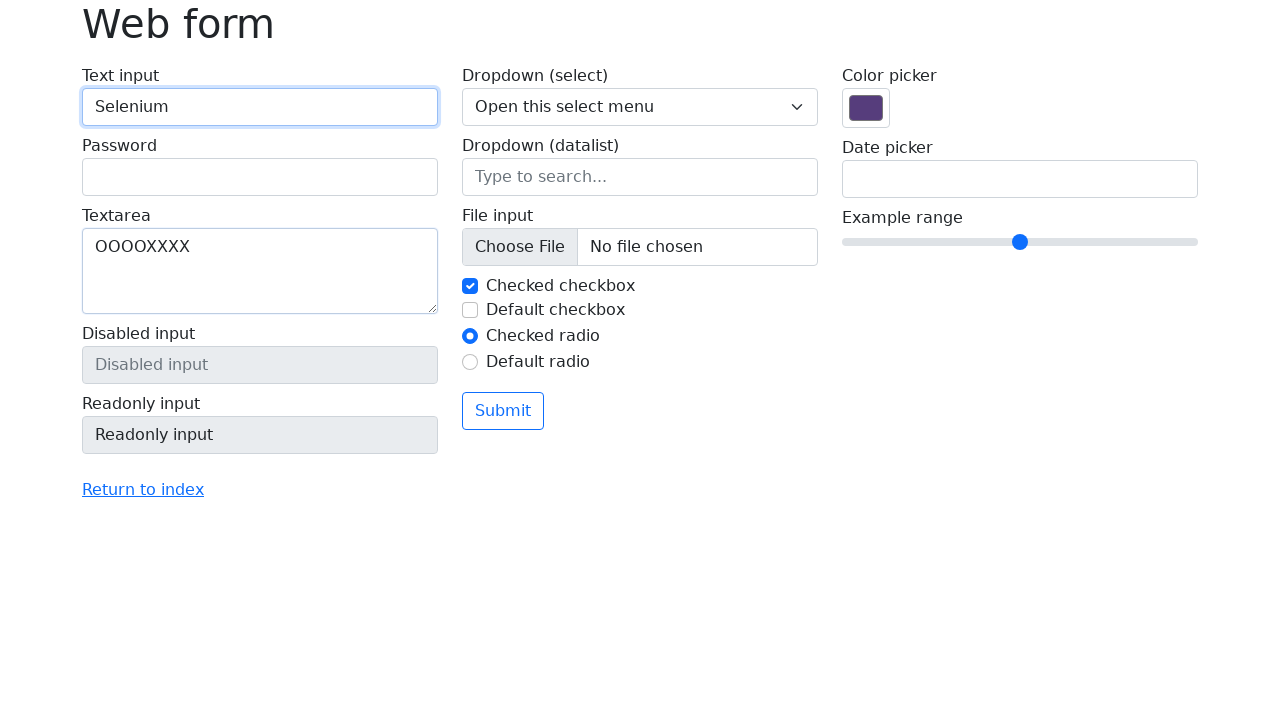

Filled password field with 'VVVVVVOOOO' on input[name='my-password']
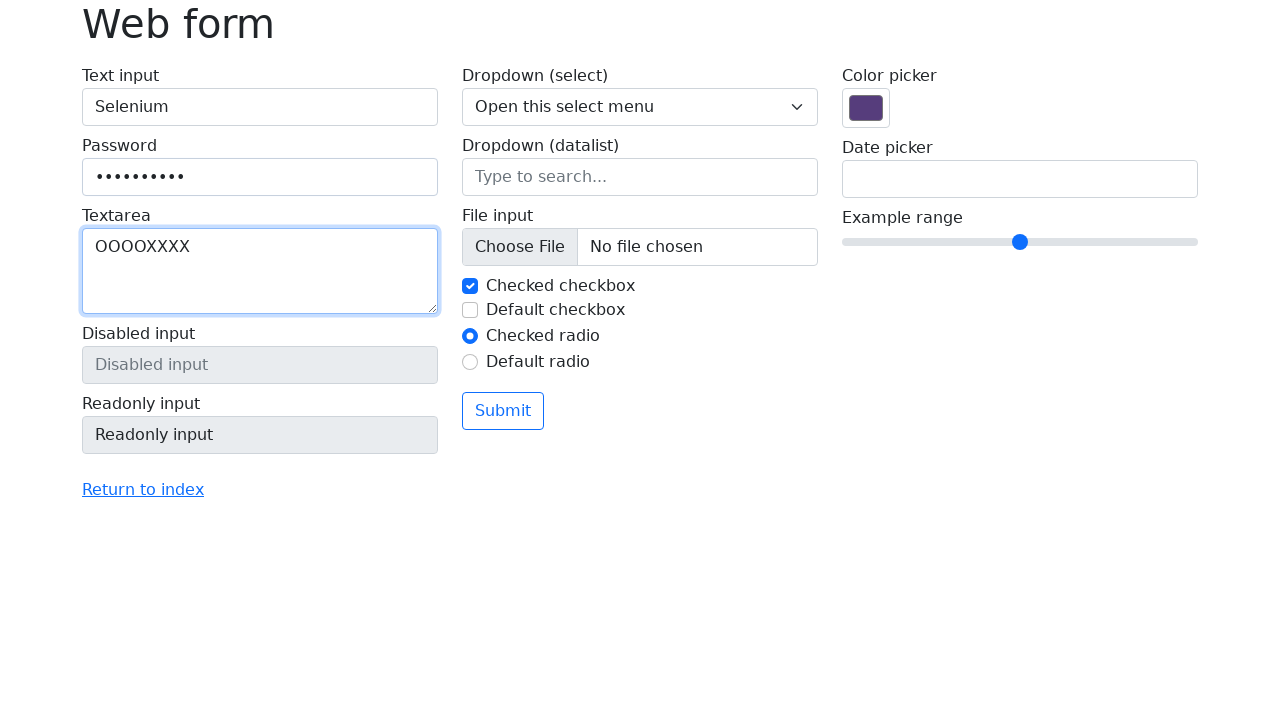

Selected 'Two' from dropdown menu on select[name='my-select']
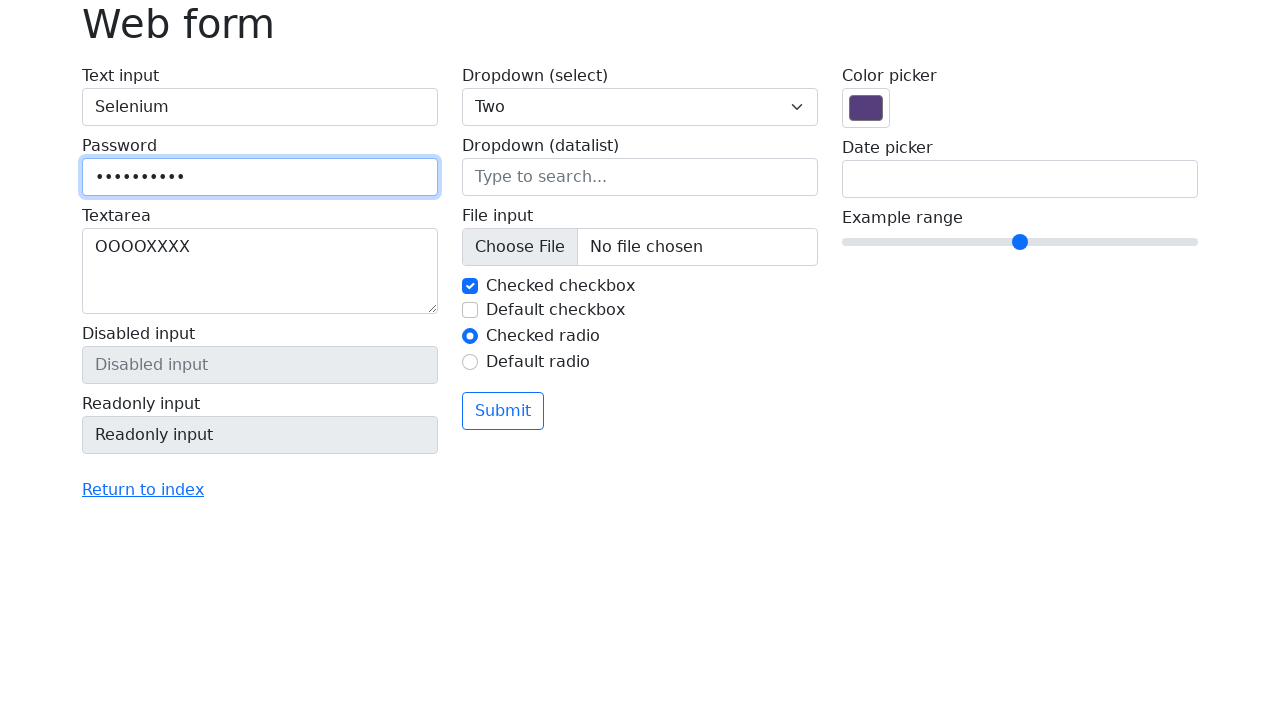

Clicked submit button to submit form at (503, 411) on button[type='submit']
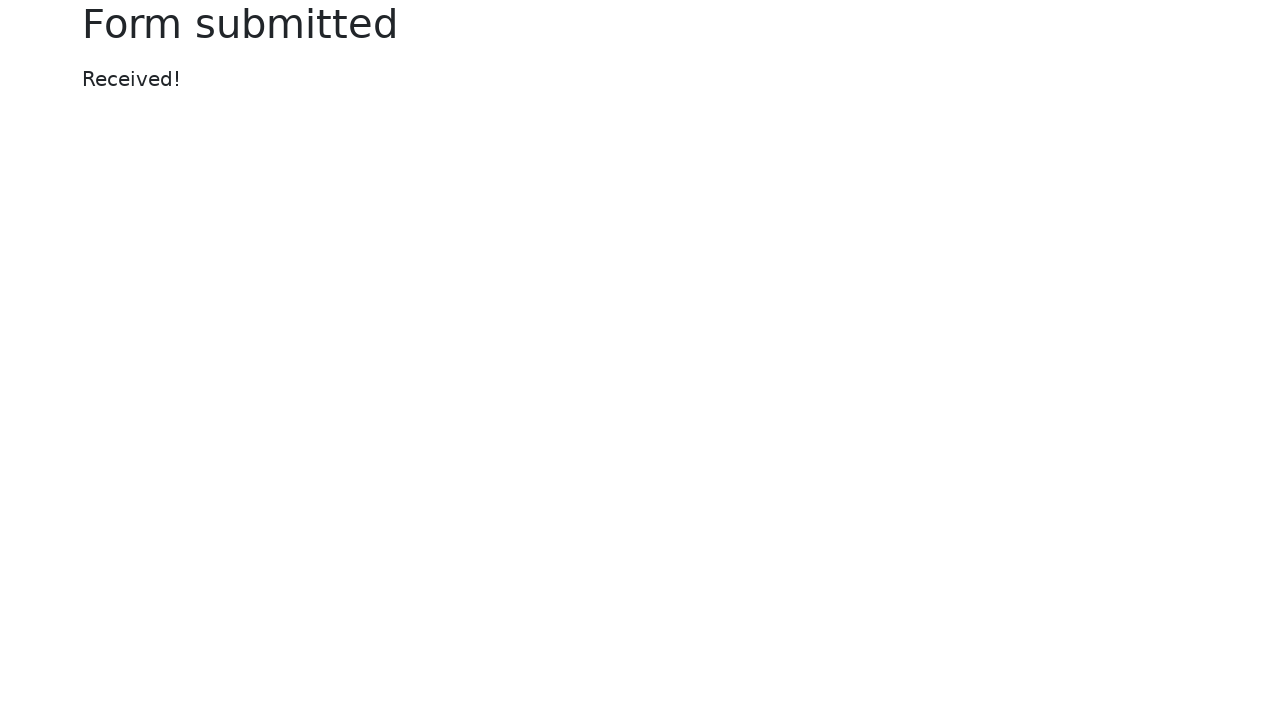

Form submission result container loaded
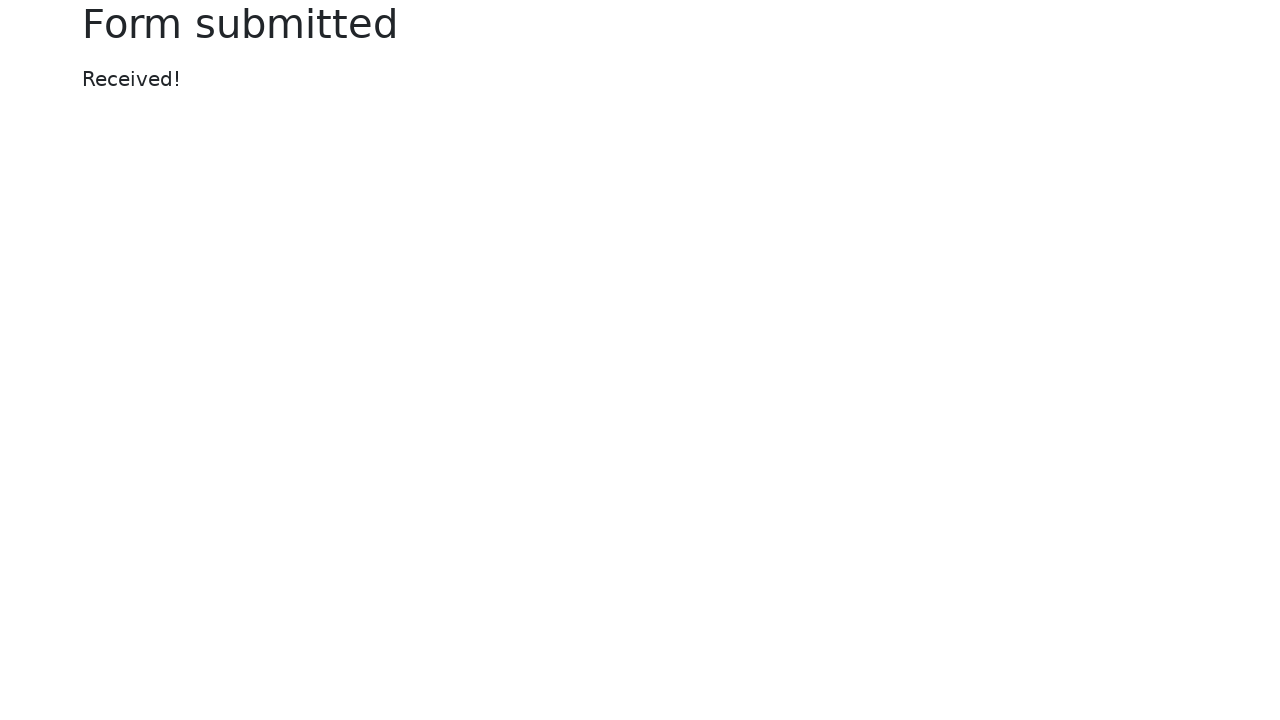

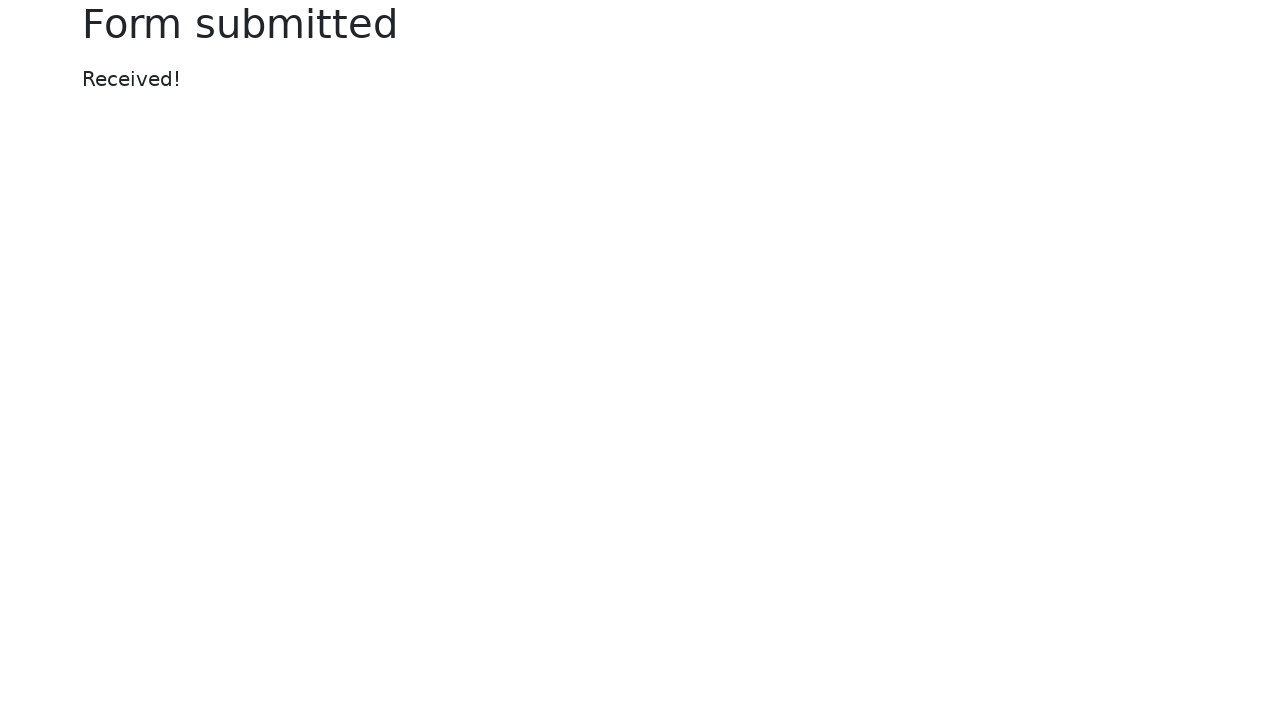